Tests navigation to Browse Languages and back to home page, verifying welcome title

Starting URL: http://www.99-bottles-of-beer.net/

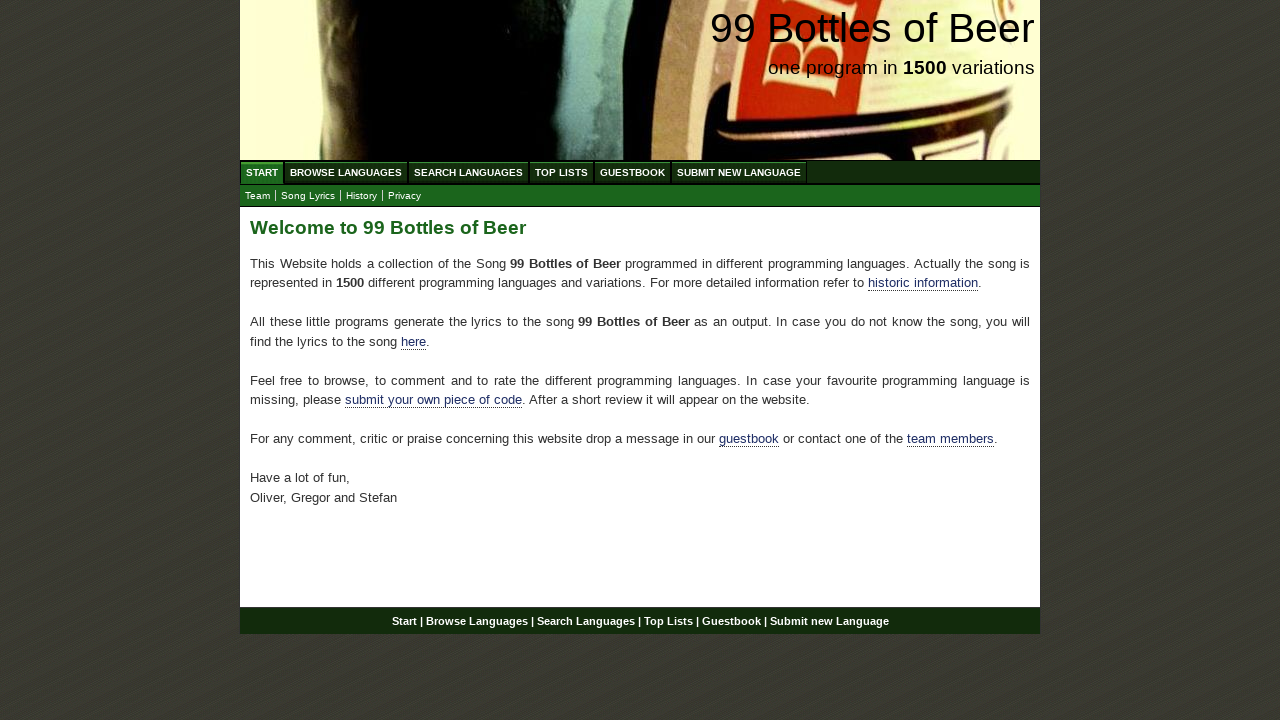

Clicked on Browse Languages link in navigation menu at (346, 172) on xpath=//body/div[@id='wrap']/div[@id='navigation']/ul[@id='menu']/li/a[@href='/a
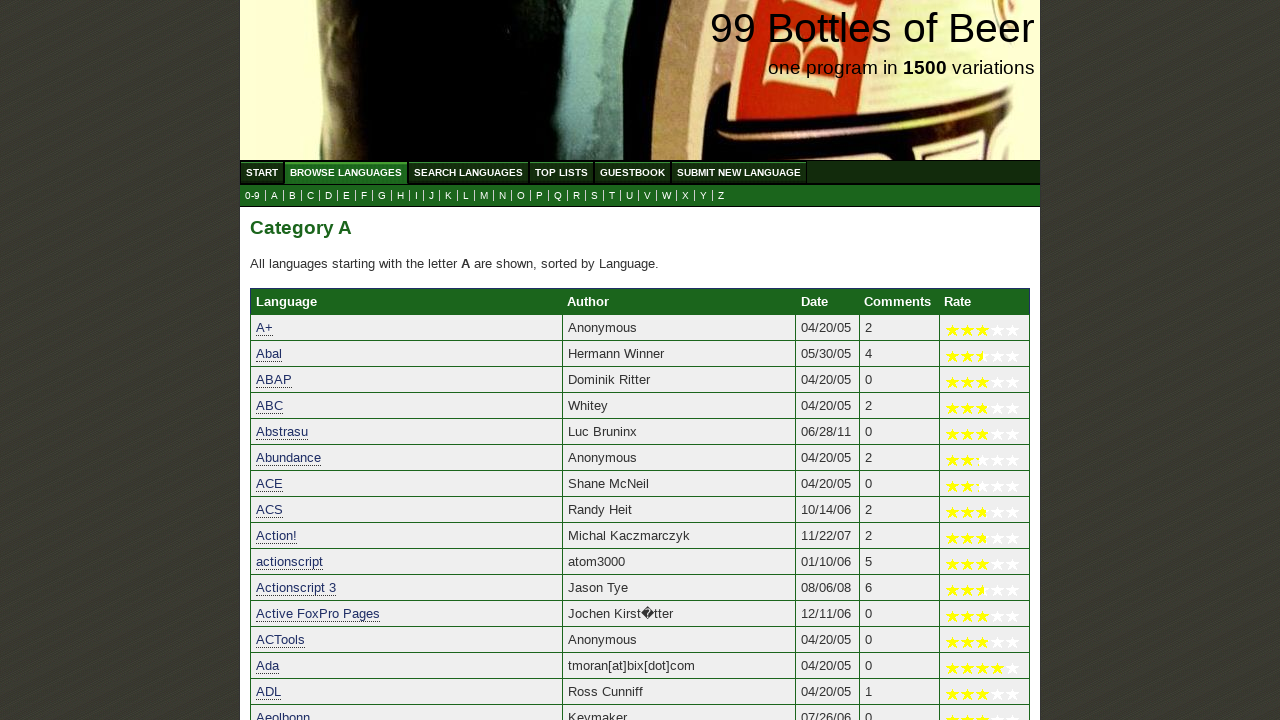

Clicked on Start/Home link to navigate back to home page at (262, 172) on xpath=//body/div[@id='wrap']/div[@id='navigation']/ul[@id='menu']/li/a[@href='/'
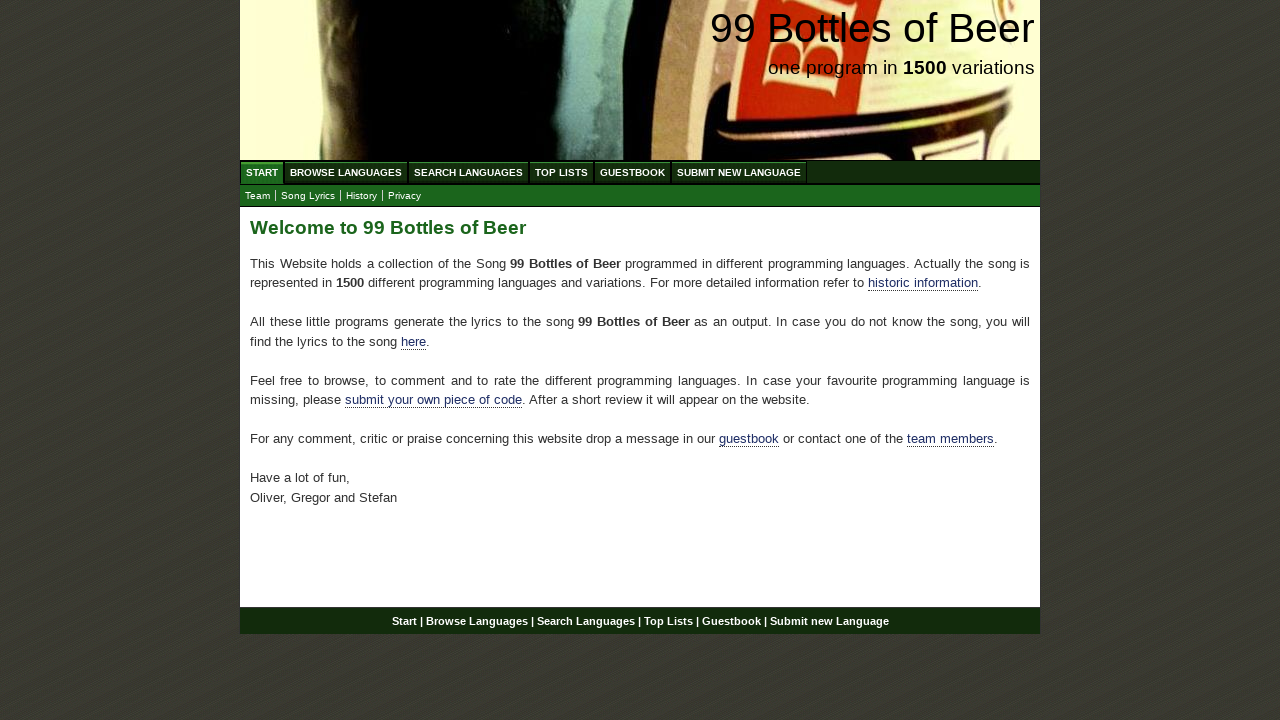

Verified welcome title heading is present on home page
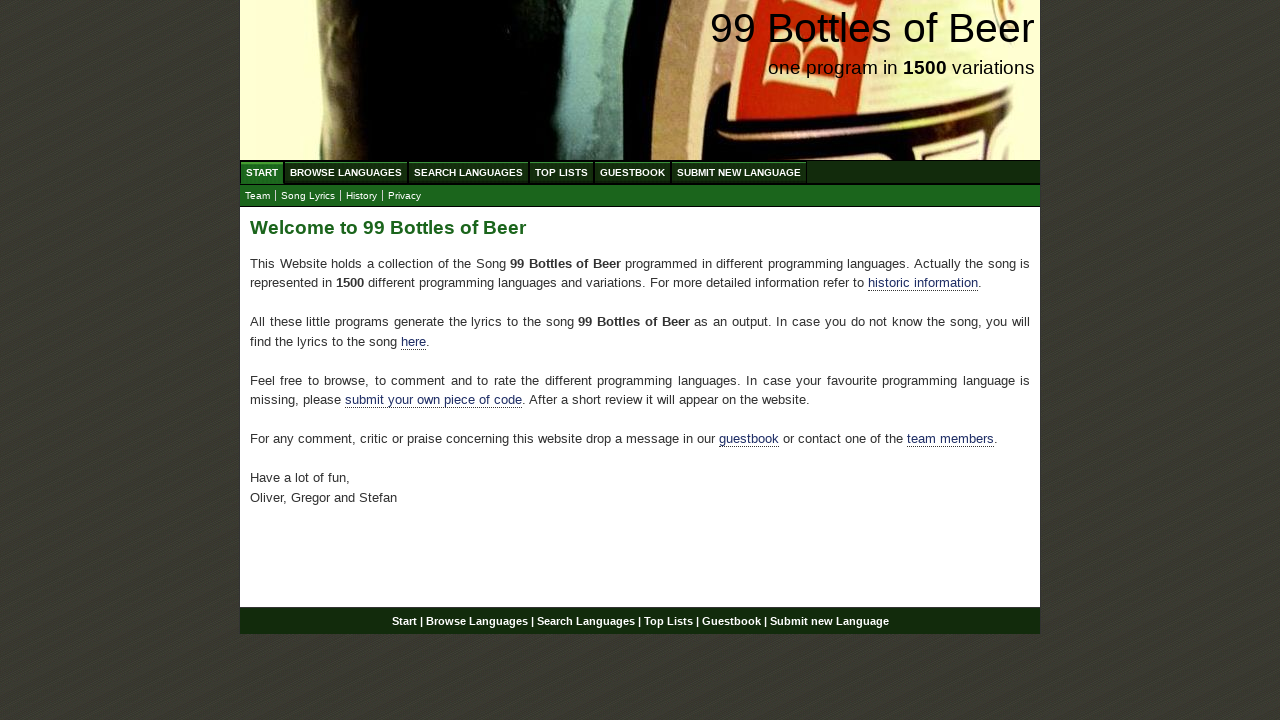

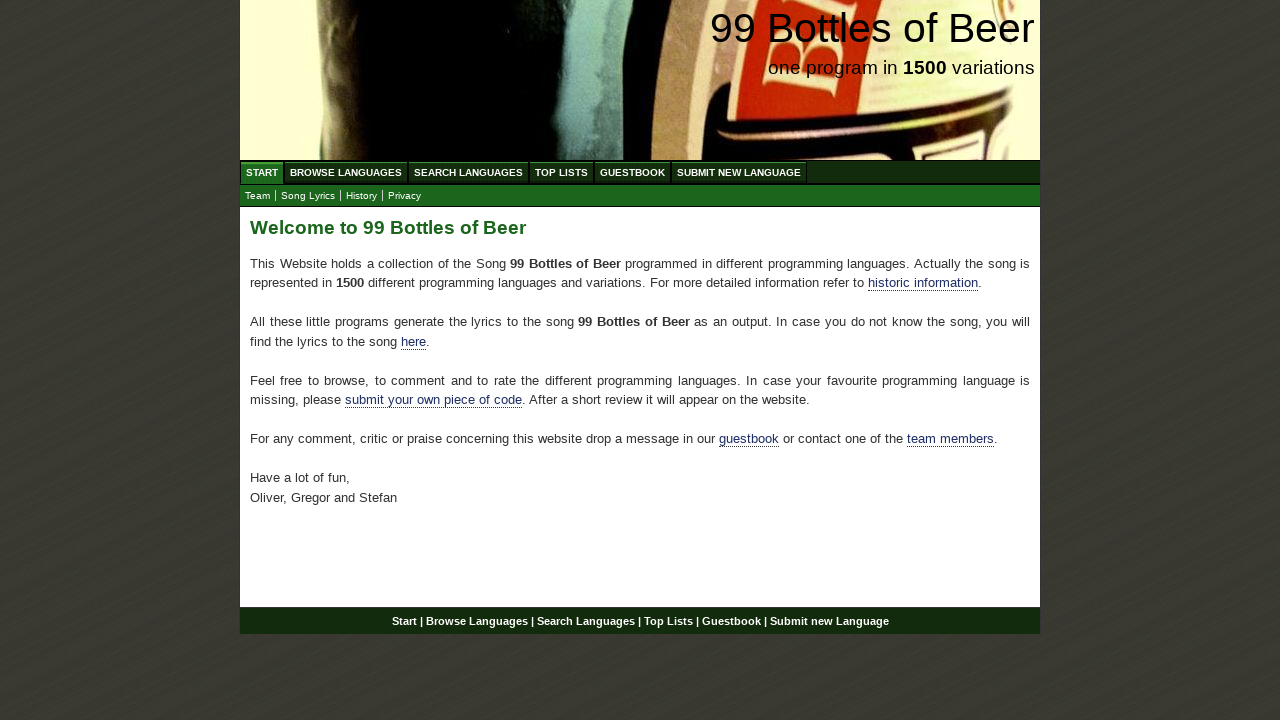